Tests hover functionality by hovering over the first avatar on the page and verifying that additional user information (caption) becomes visible.

Starting URL: http://the-internet.herokuapp.com/hovers

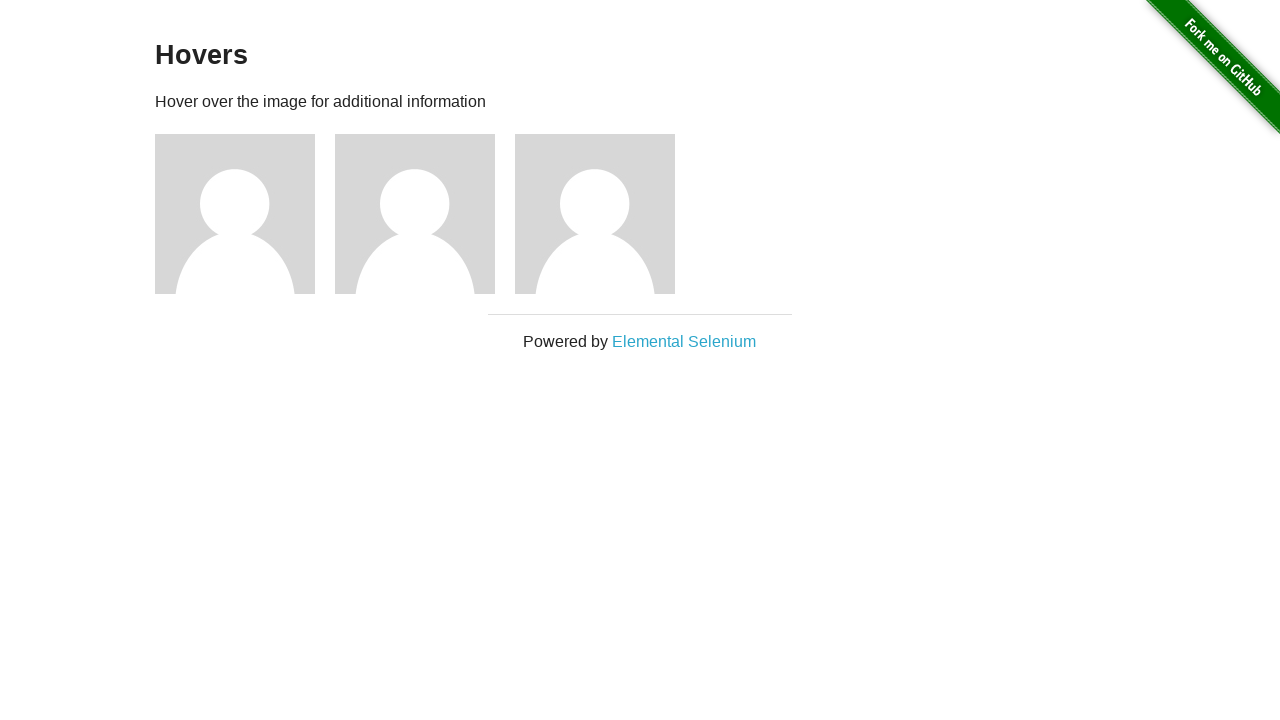

Hovered over the first avatar element at (245, 214) on .figure >> nth=0
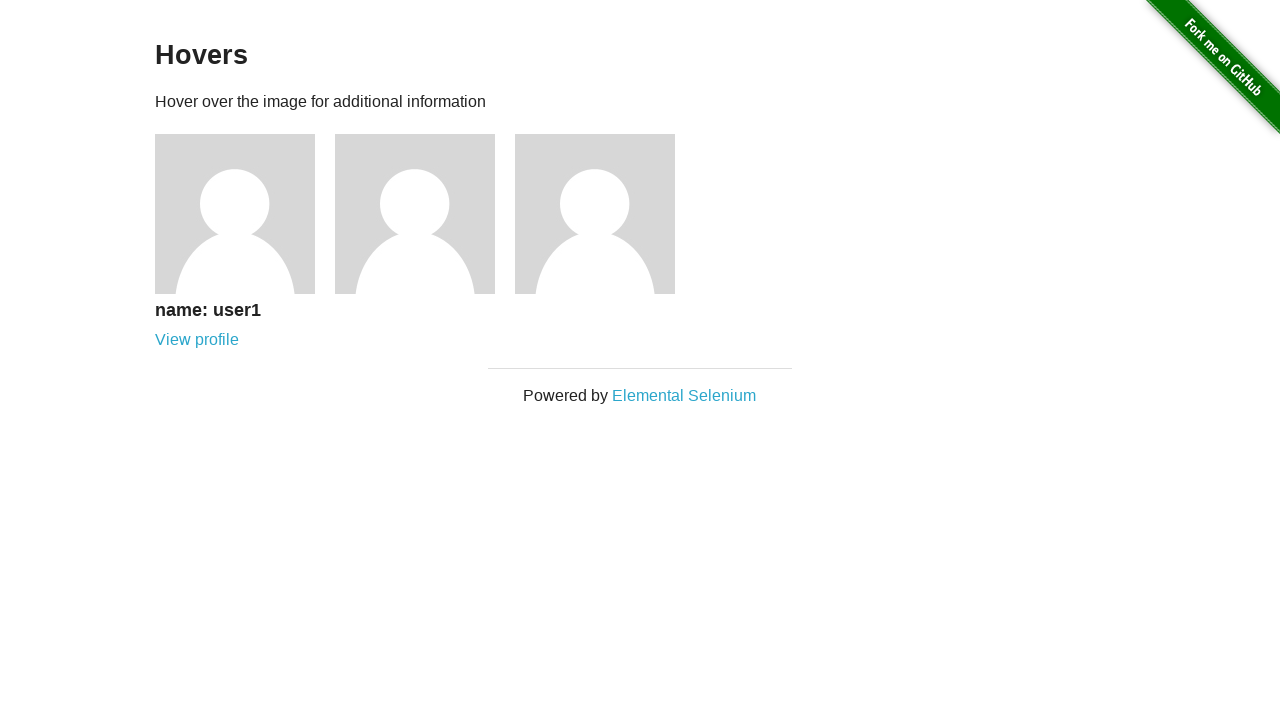

Waited for caption to become visible
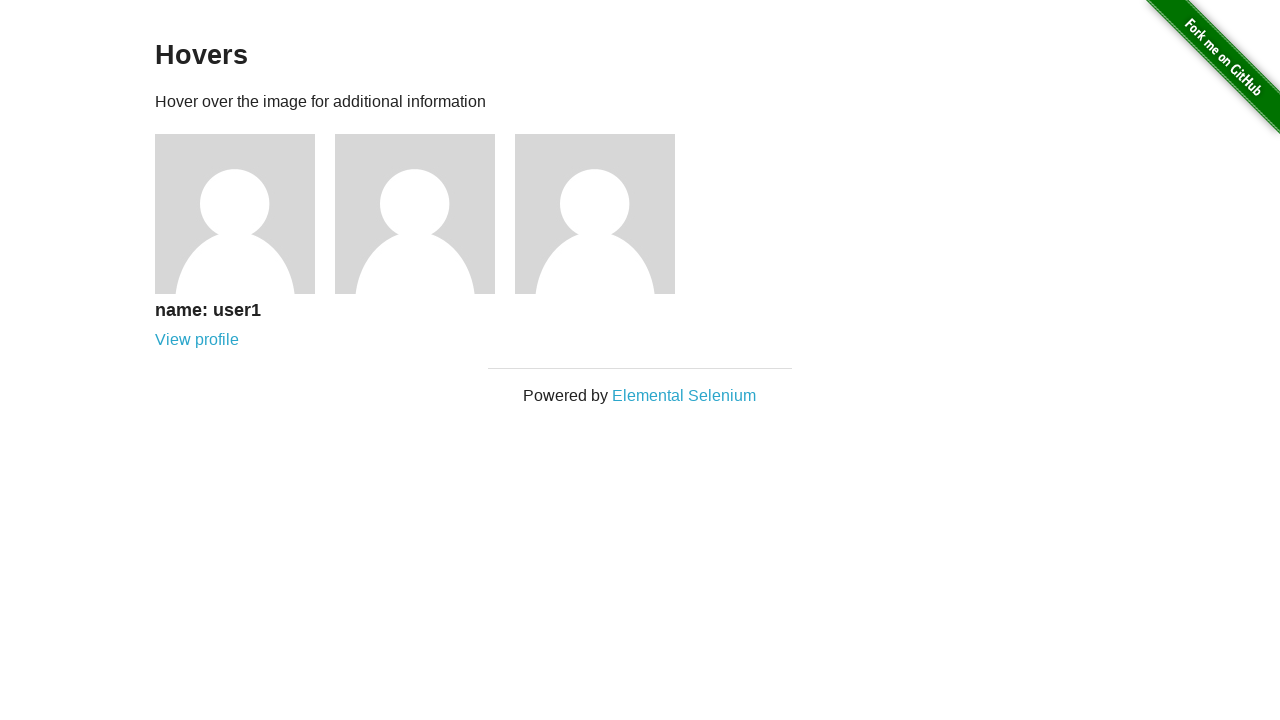

Verified that caption is visible
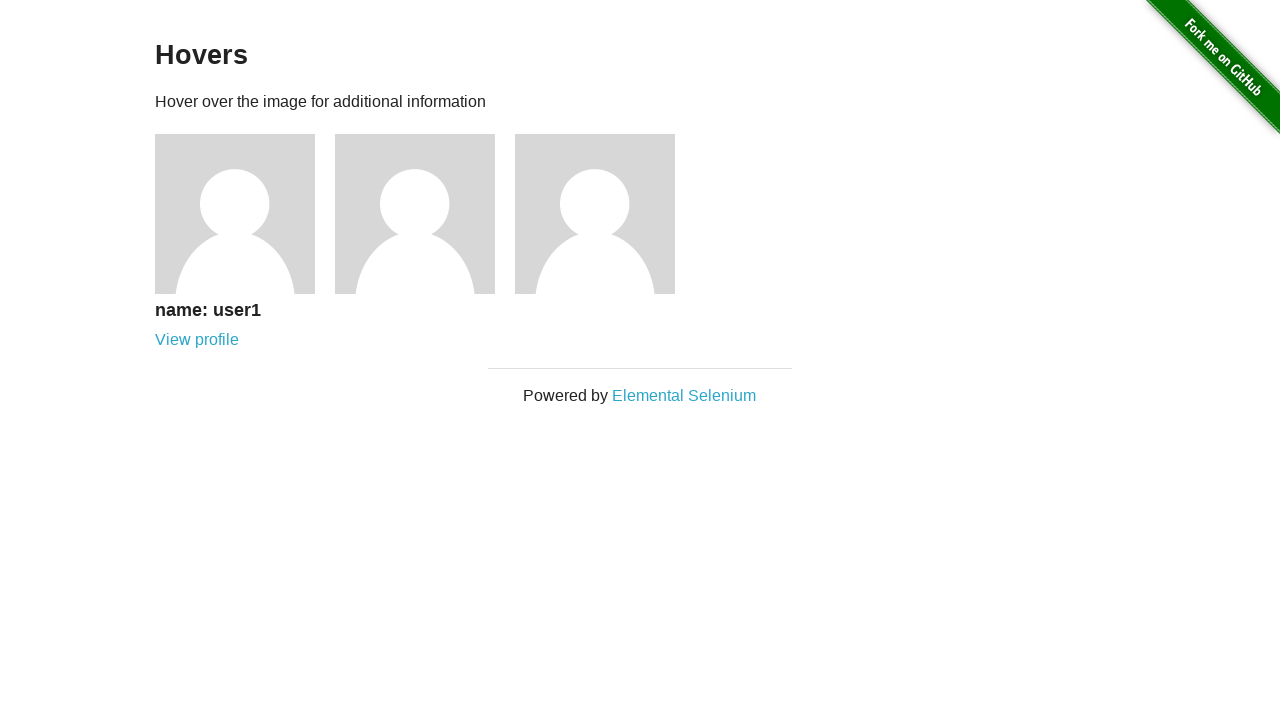

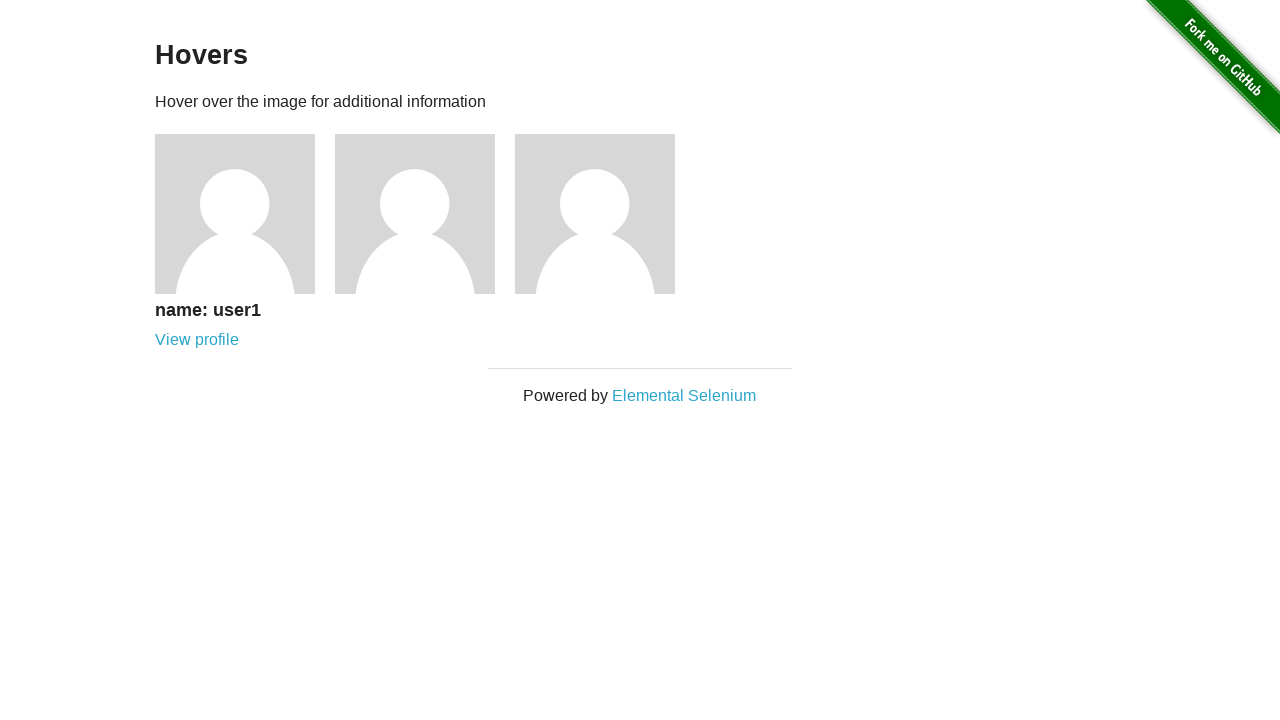